Tests sorting the Due column in descending order by clicking the column header twice and verifying the values are sorted in reverse order

Starting URL: http://the-internet.herokuapp.com/tables

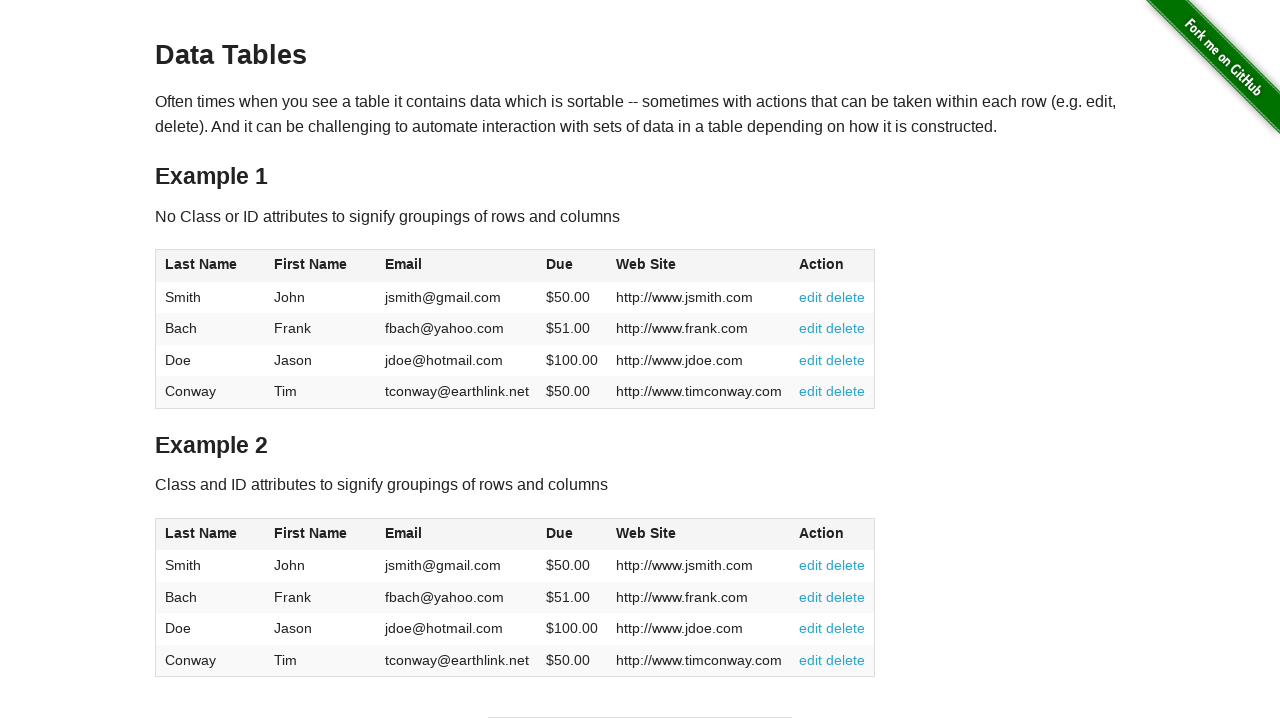

Clicked Due column header first time to sort ascending at (572, 266) on #table1 thead tr th:nth-child(4)
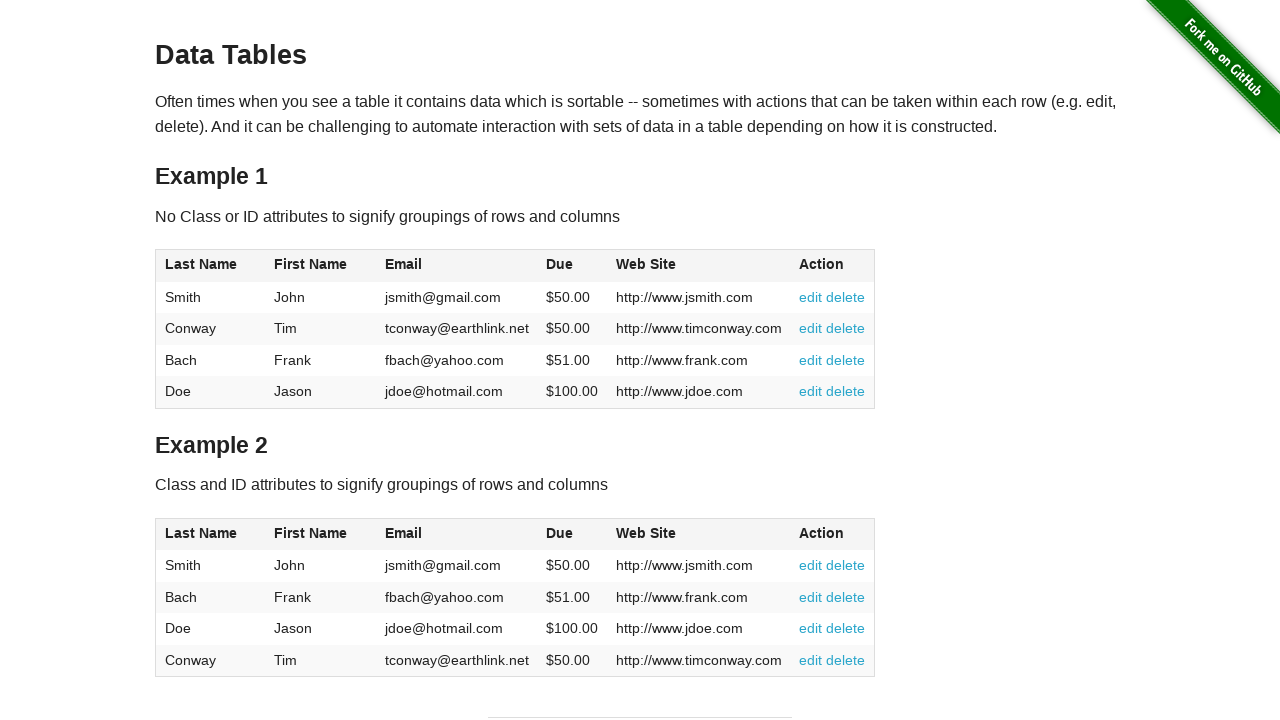

Clicked Due column header second time to sort descending at (572, 266) on #table1 thead tr th:nth-child(4)
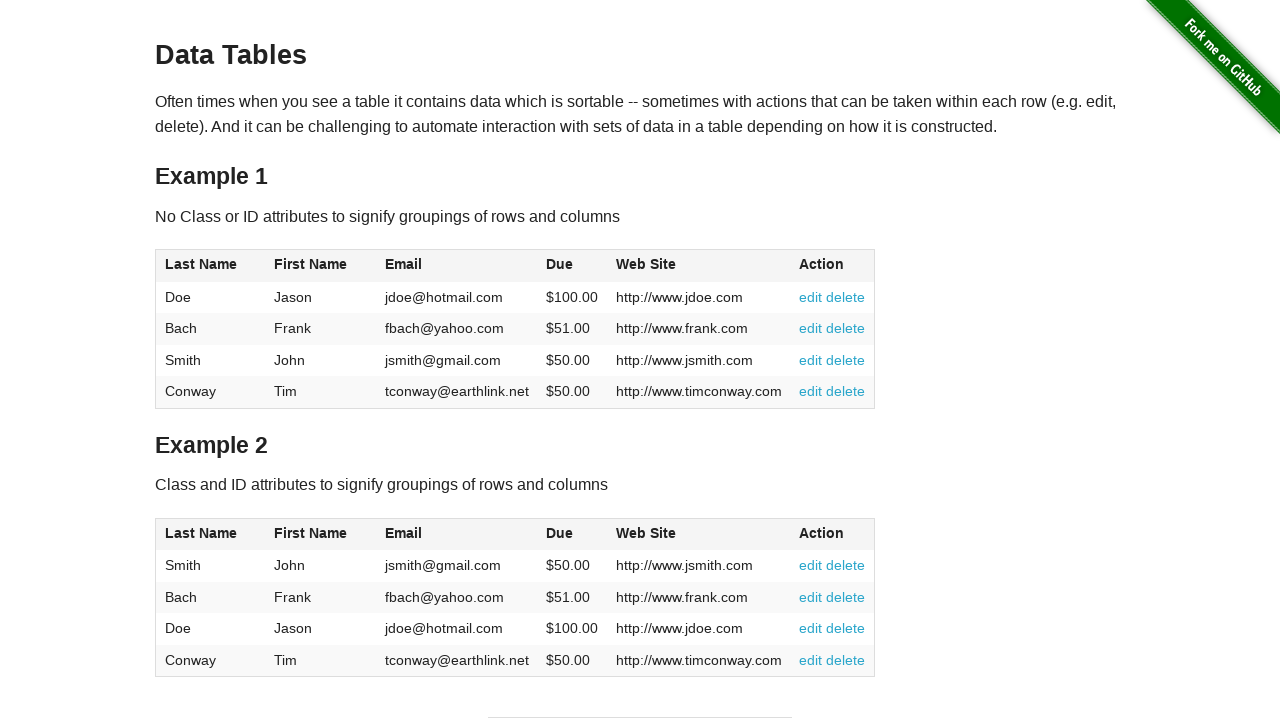

Due column cells loaded and visible
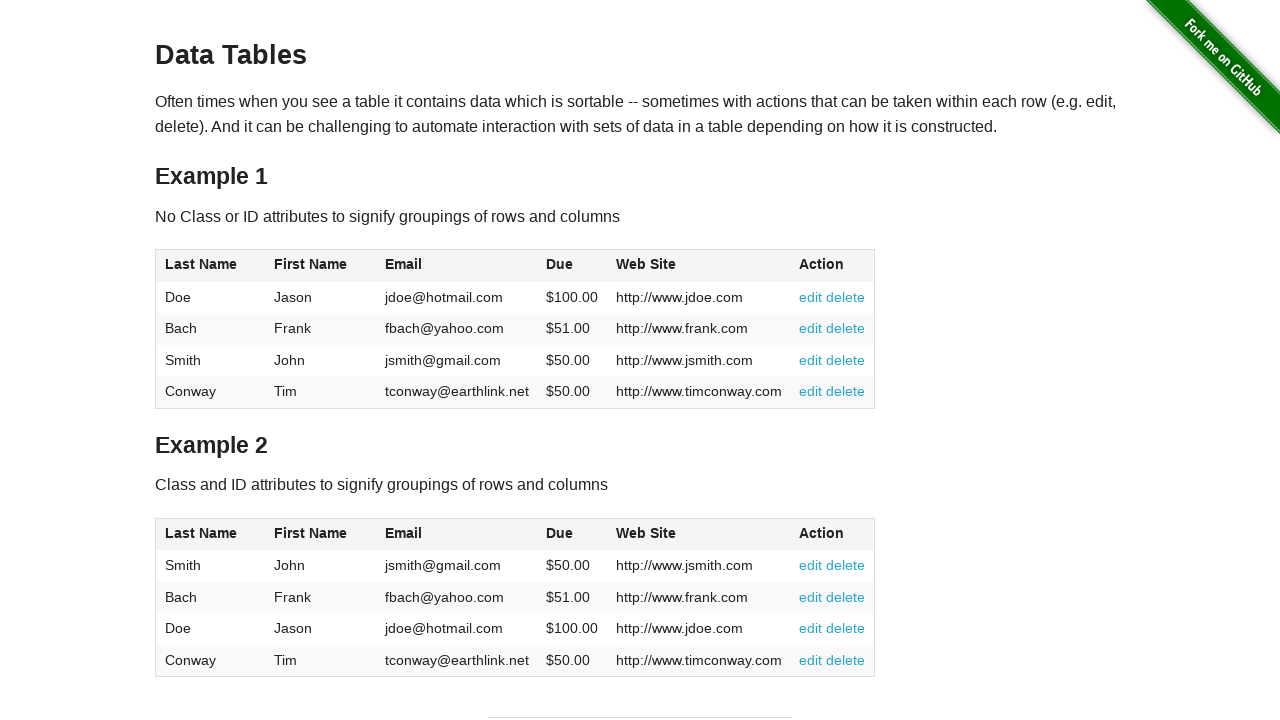

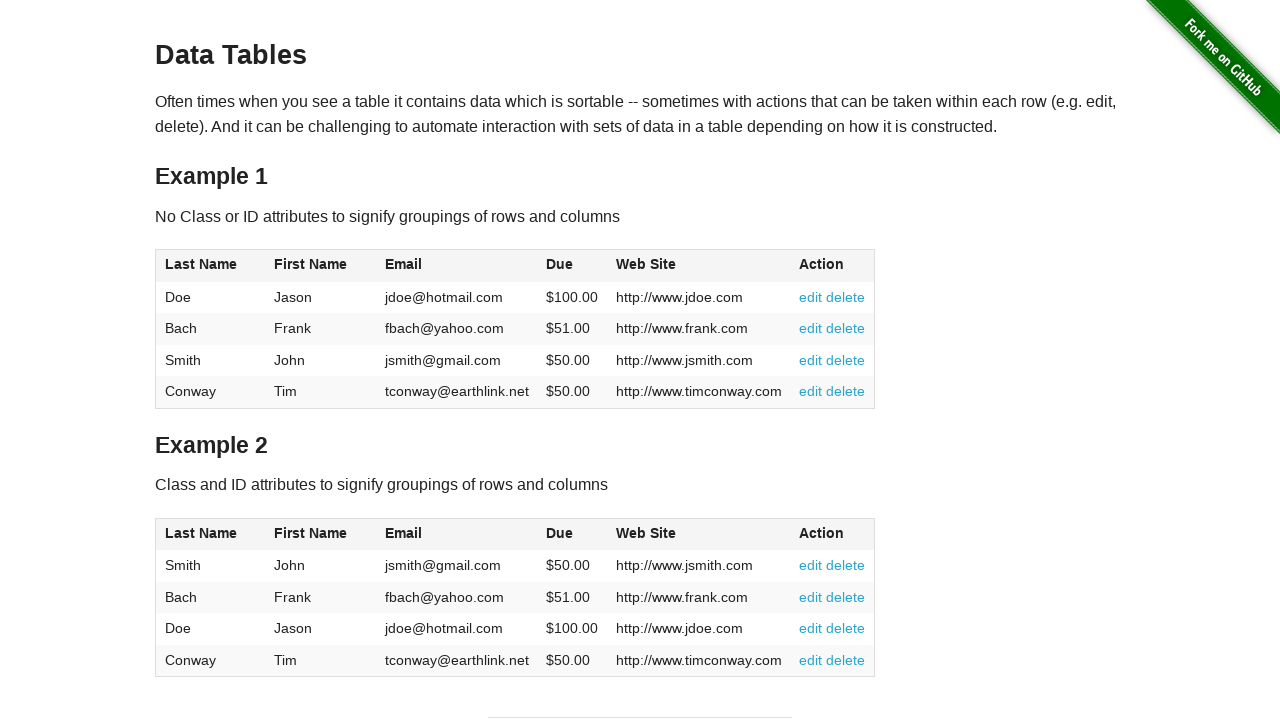